Integration test for a trivia game application that goes through the pre-game setup phase (creating 3 questions with multiple choice answers), then plays through all questions, and verifies successful completion with a Facebook share option.

Starting URL: https://shemsvcollege.github.io/Trivia/

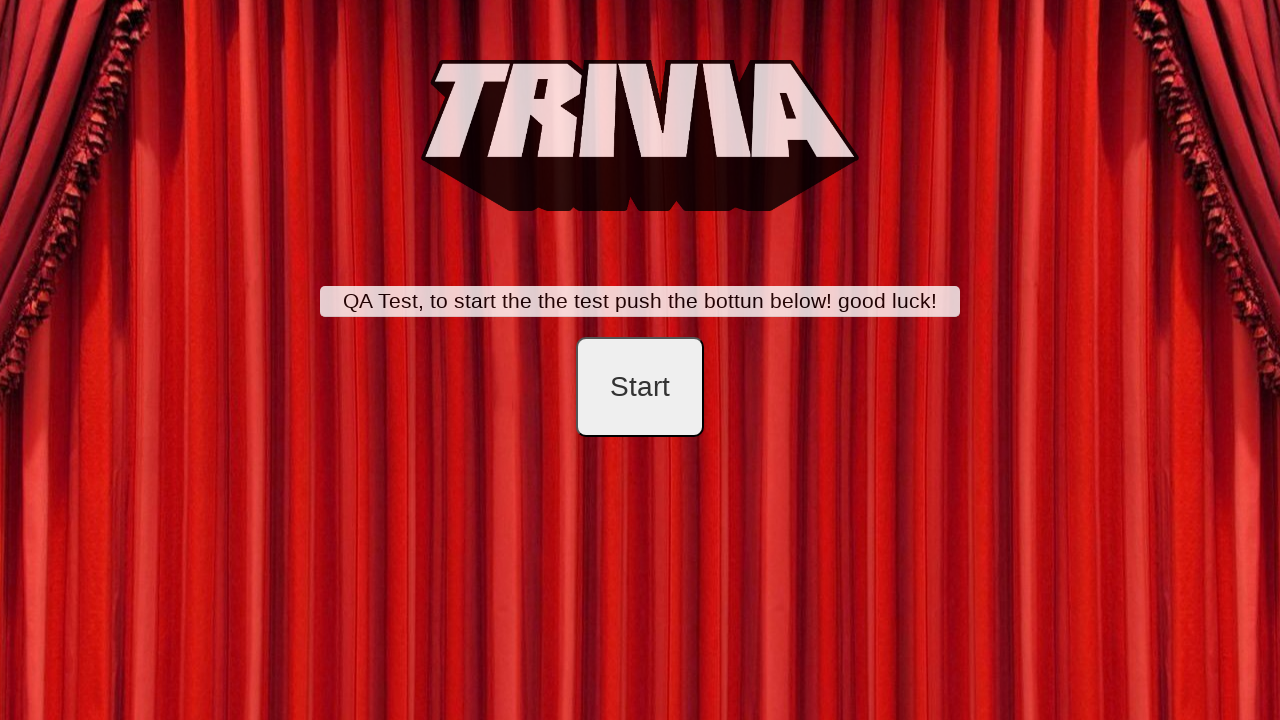

Clicked start button to begin trivia setup at (640, 387) on #startB
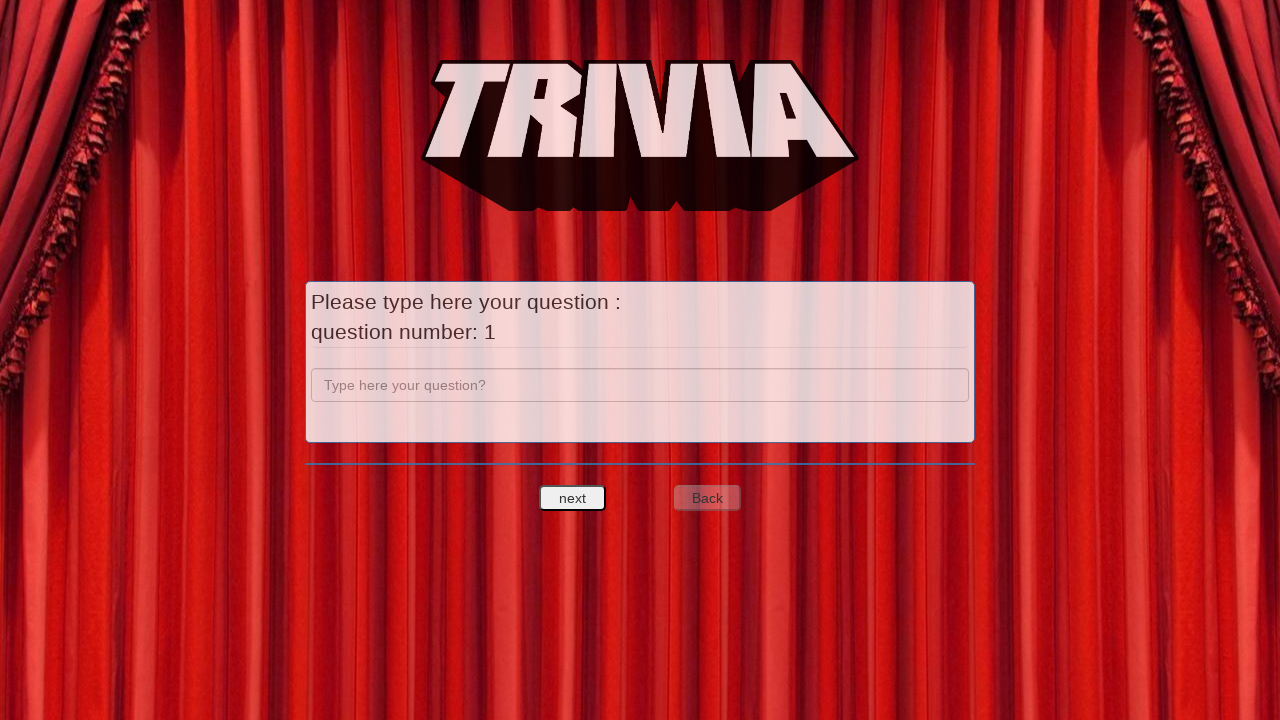

Entered question 1: 'a' on input[name='question']
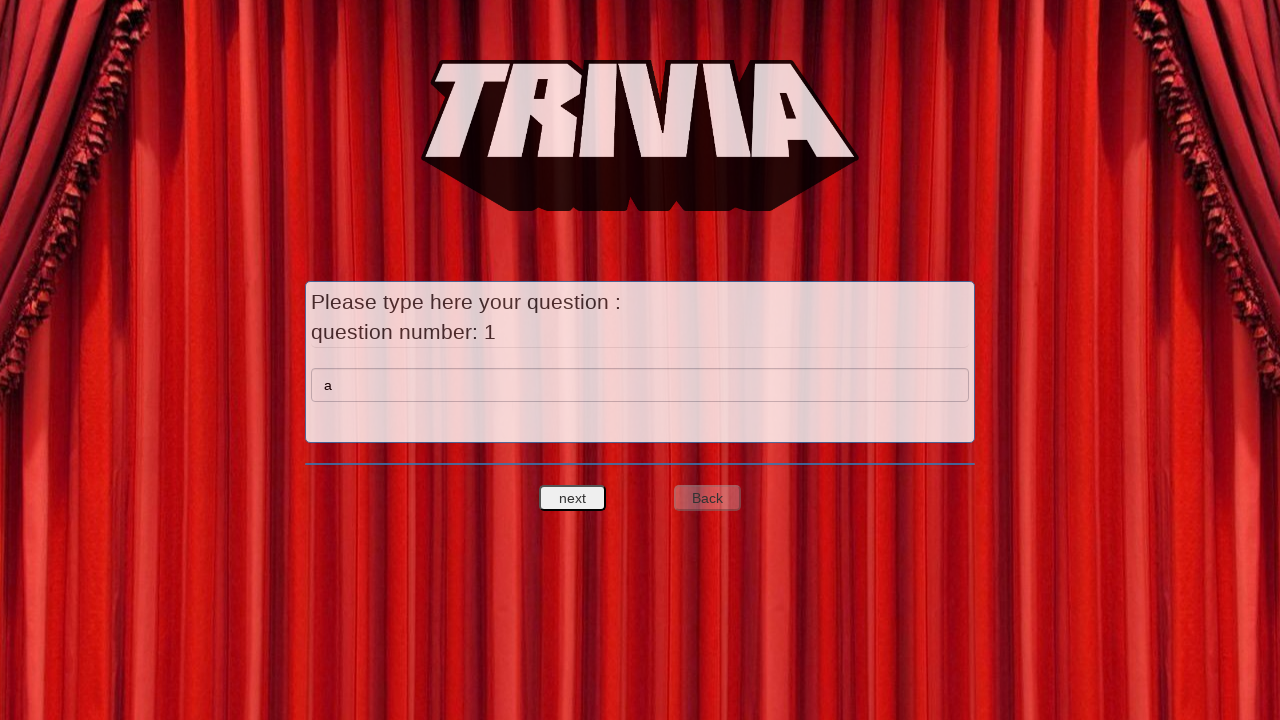

Clicked next to proceed to answer entry for question 1 at (573, 498) on #nextquest
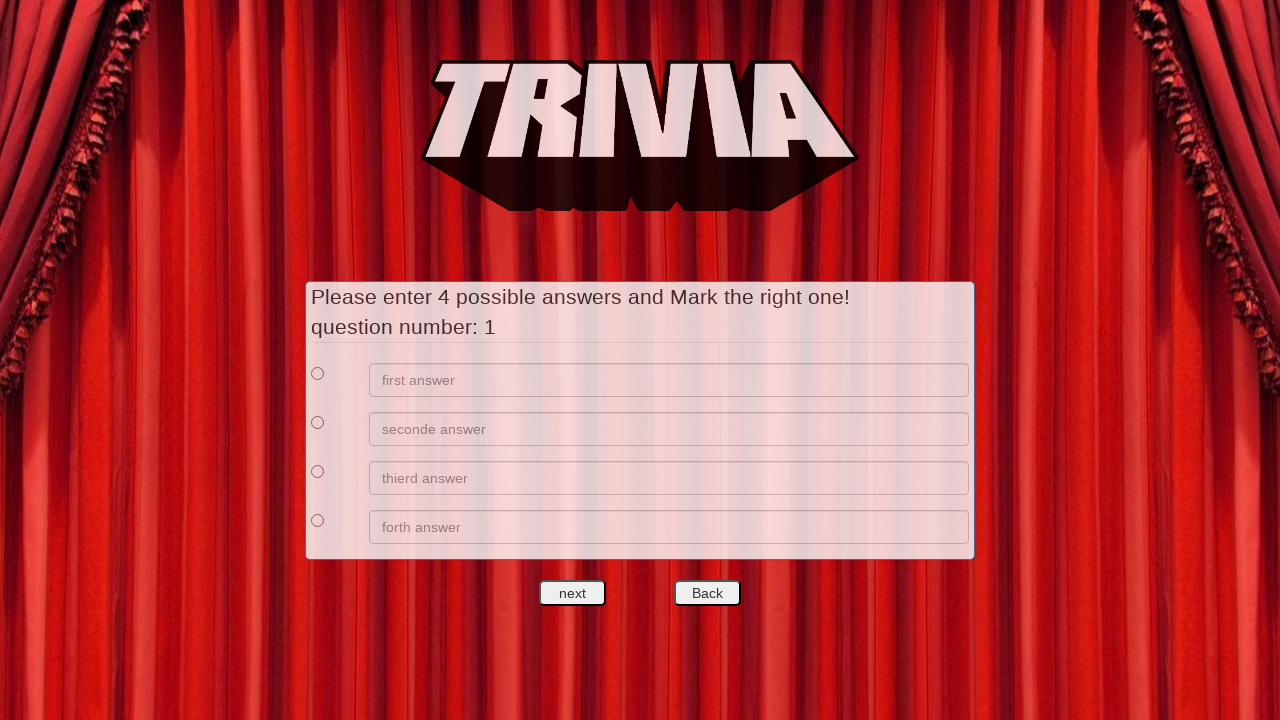

Filled answer 1 for question 1: 'a' on //*[@id='answers']/div[1]/div[2]/input
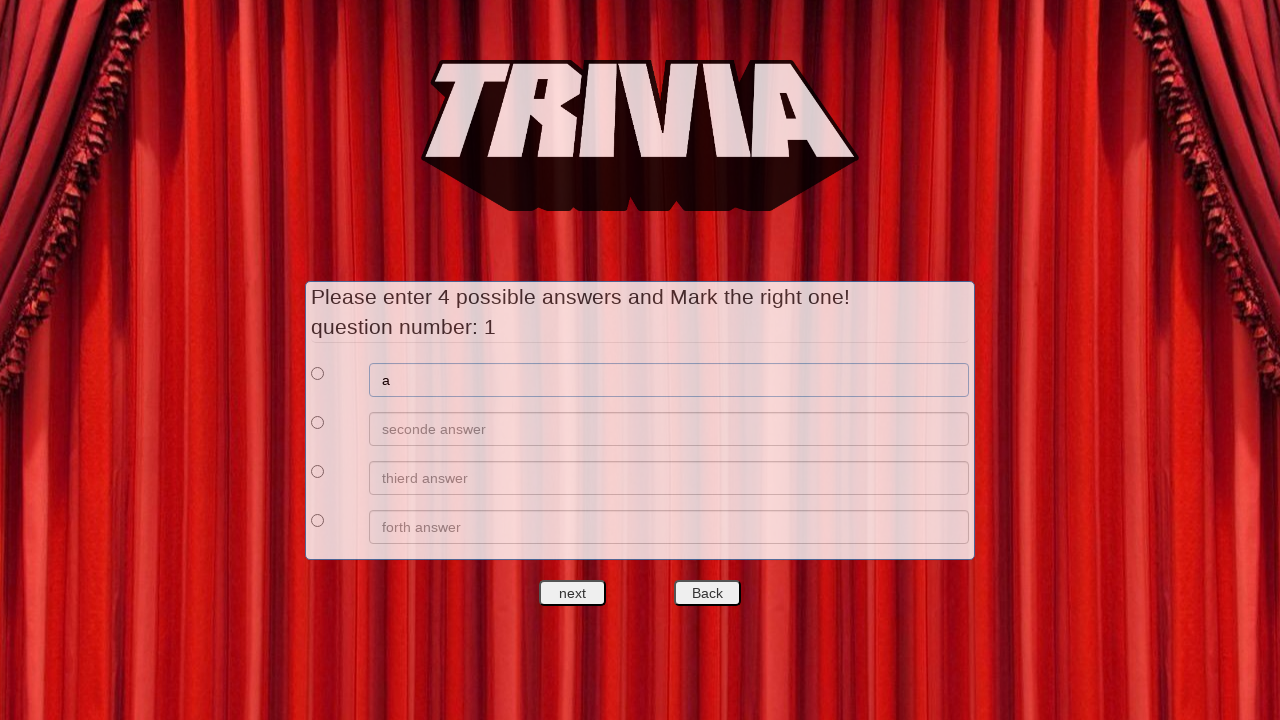

Filled answer 2 for question 1: 'b' on //*[@id='answers']/div[2]/div[2]/input
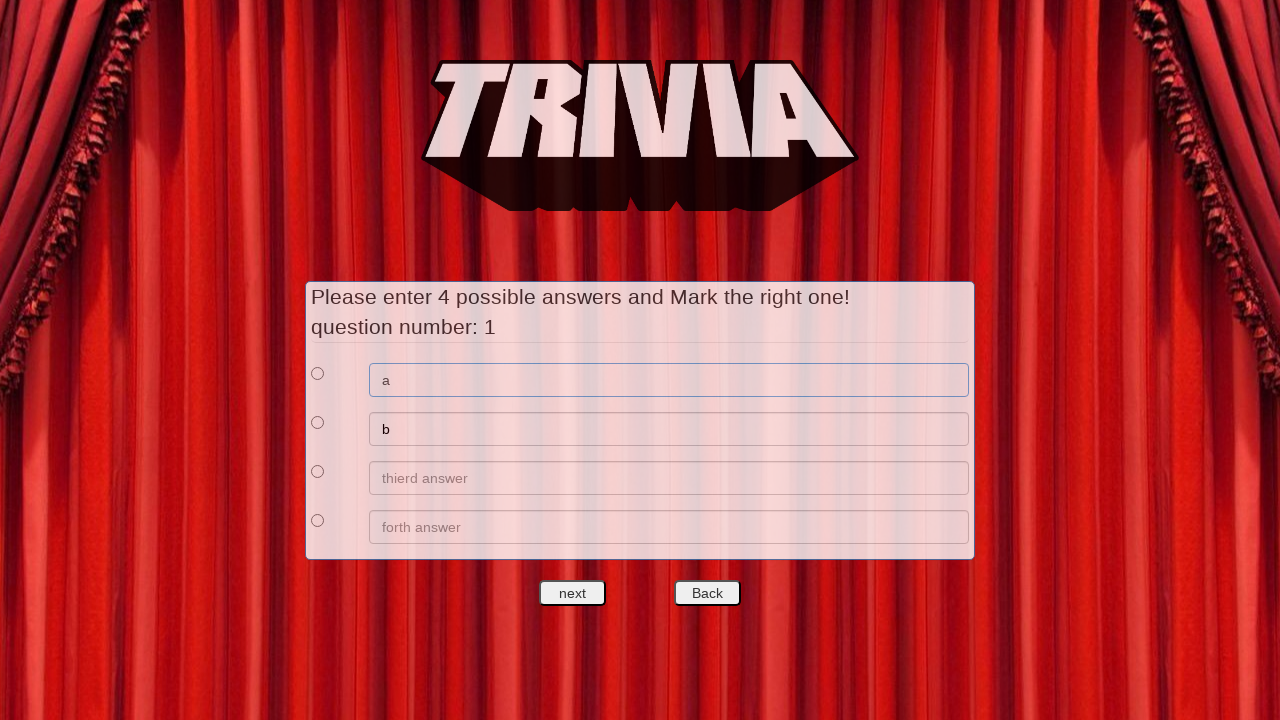

Filled answer 3 for question 1: 'c' on //*[@id='answers']/div[3]/div[2]/input
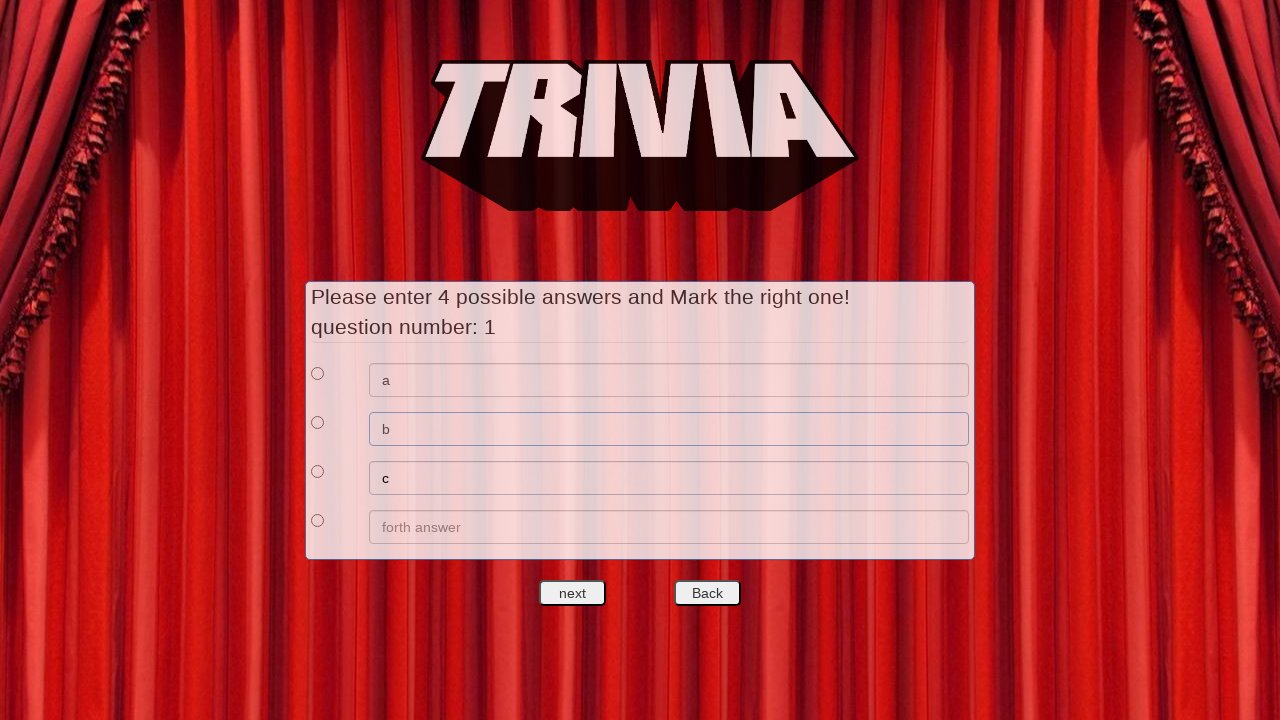

Filled answer 4 for question 1: 'd' on //*[@id='answers']/div[4]/div[2]/input
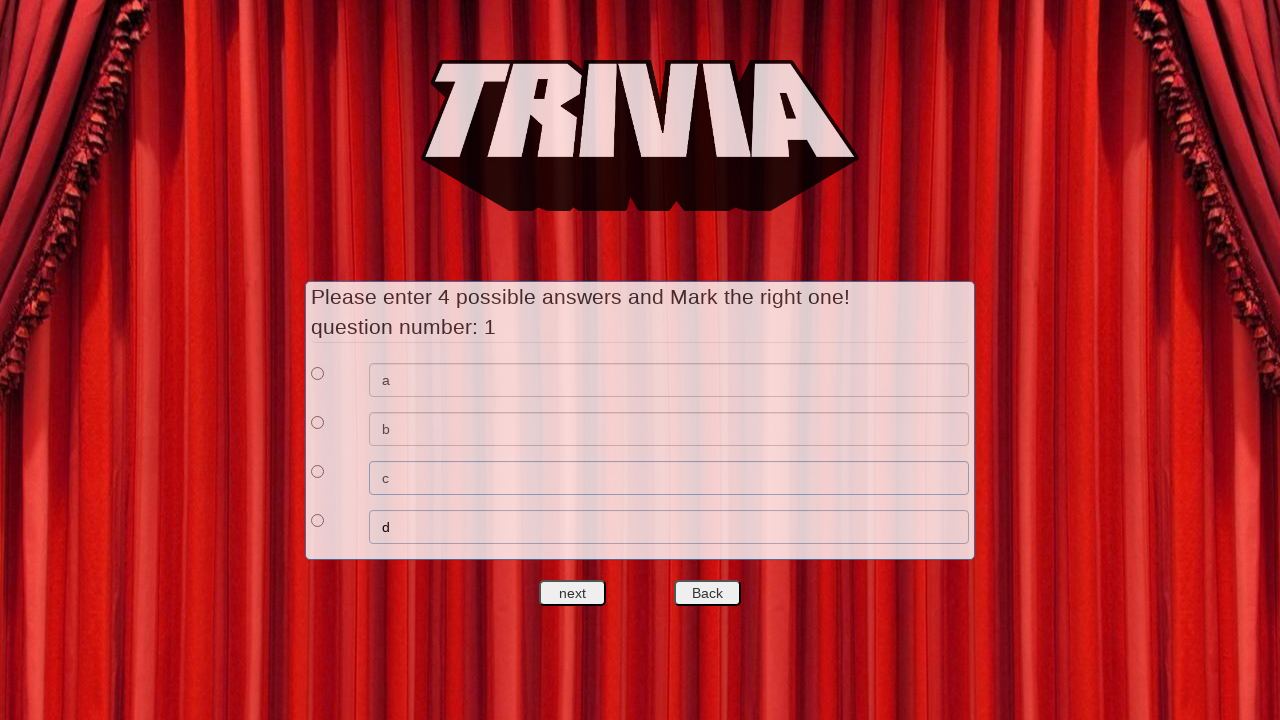

Selected answer 1 as correct for question 1 at (318, 373) on xpath=//*[@id='answers']/div[1]/div[1]/input
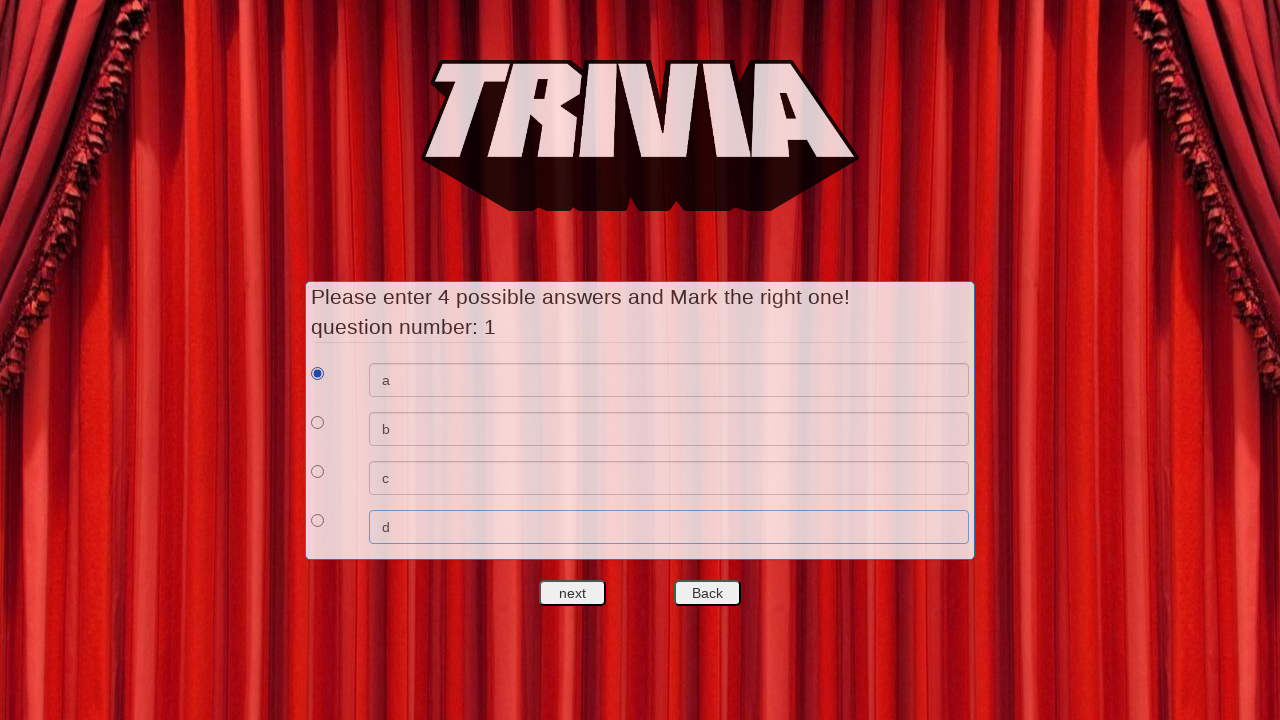

Clicked next to proceed to question 2 at (573, 593) on #nextquest
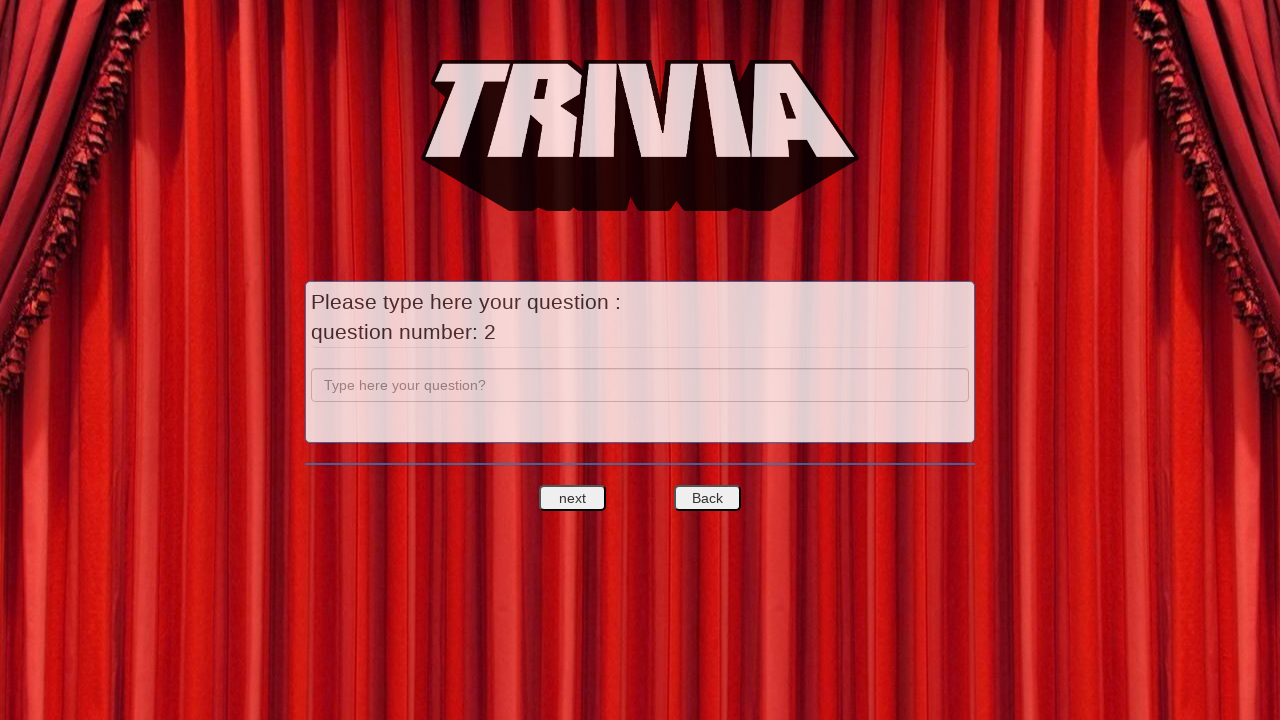

Entered question 2: 'b' on input[name='question']
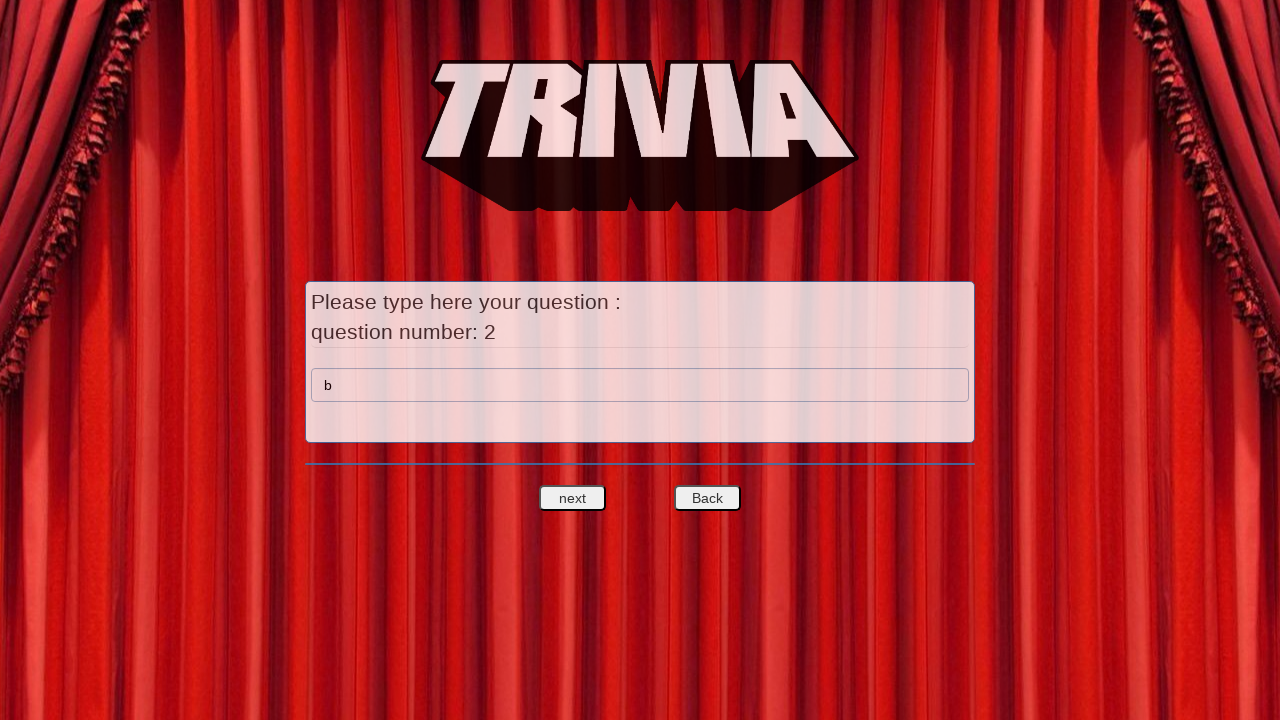

Clicked next to proceed to answer entry for question 2 at (573, 498) on #nextquest
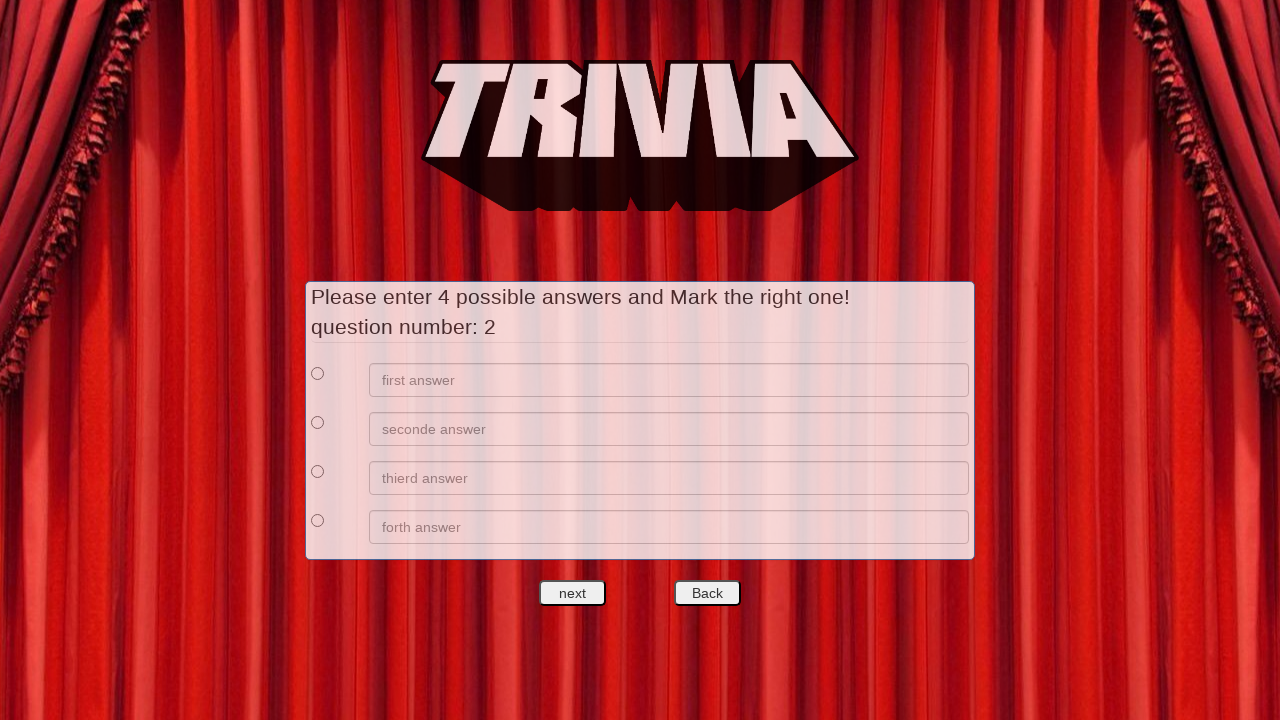

Filled answer 1 for question 2: 'e' on //*[@id='answers']/div[1]/div[2]/input
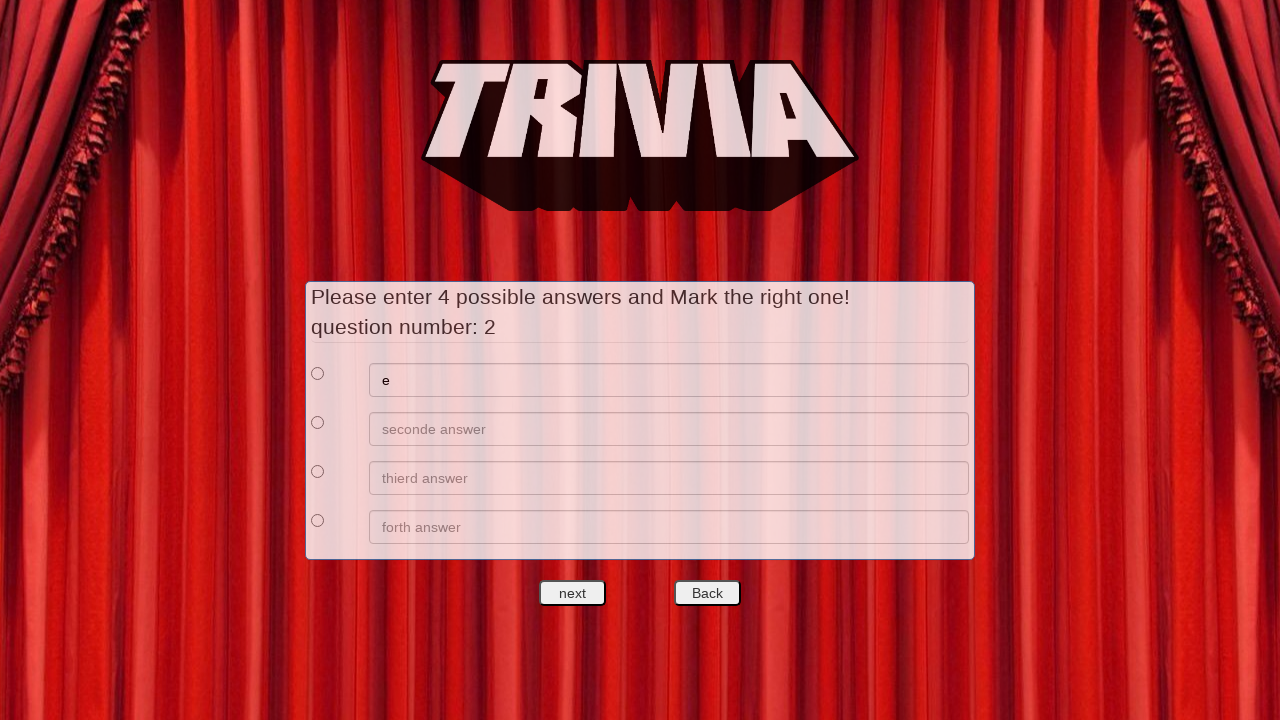

Filled answer 2 for question 2: 'f' on //*[@id='answers']/div[2]/div[2]/input
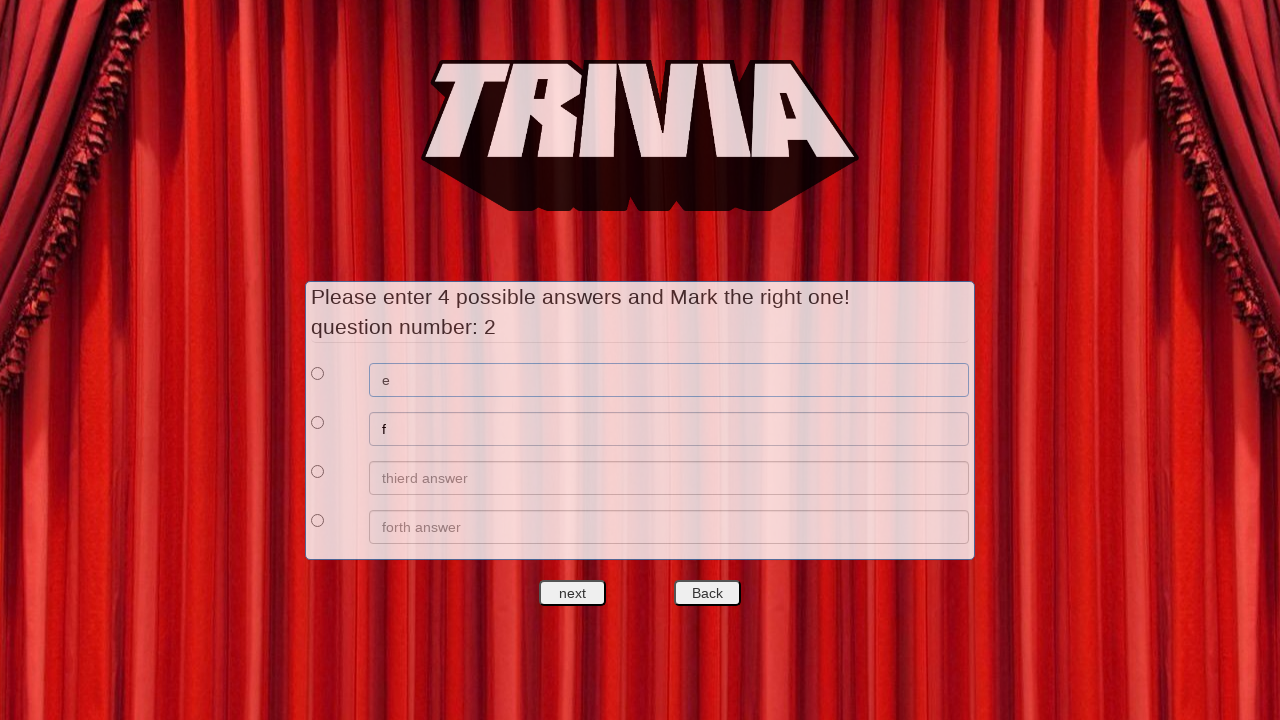

Filled answer 3 for question 2: 'g' on //*[@id='answers']/div[3]/div[2]/input
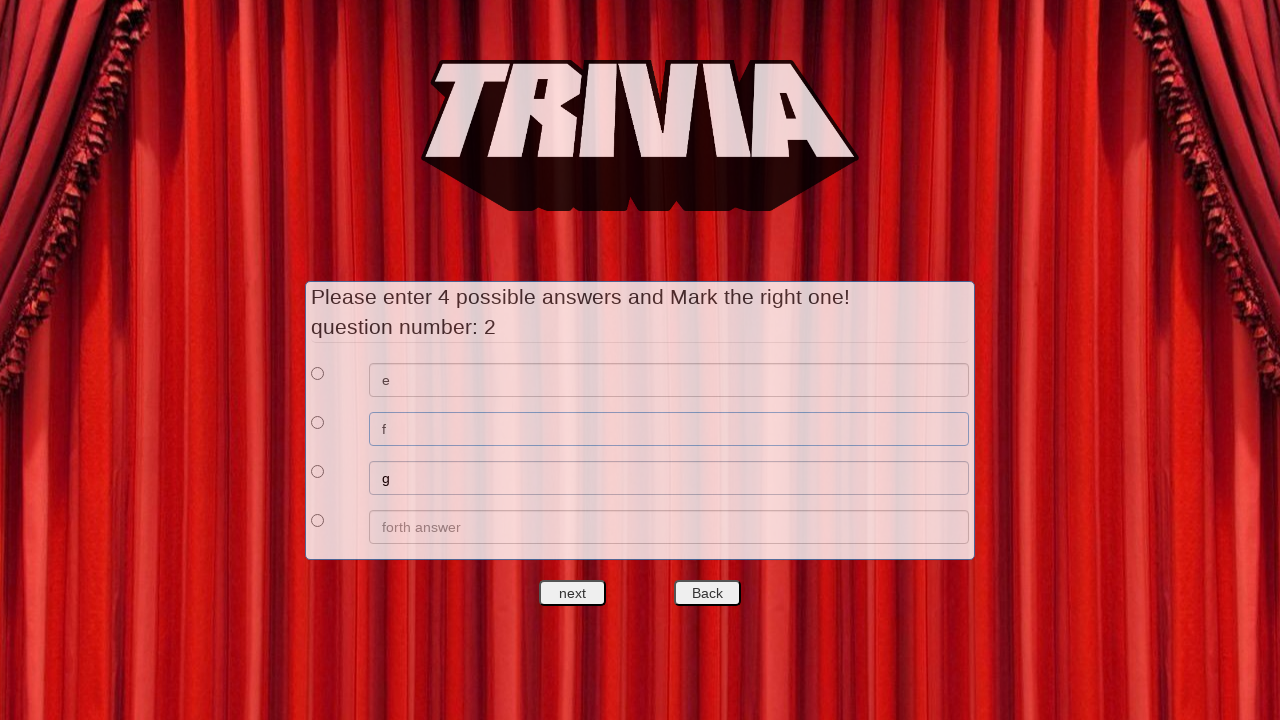

Filled answer 4 for question 2: 'h' on //*[@id='answers']/div[4]/div[2]/input
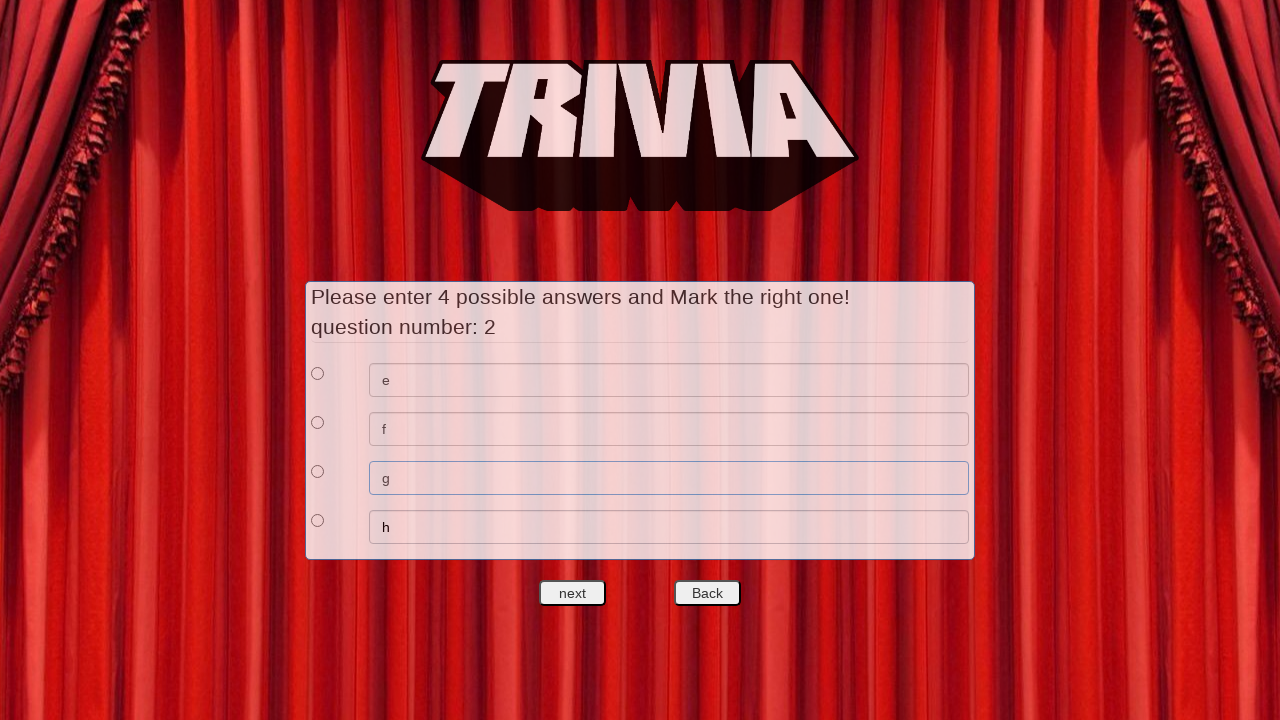

Selected answer 1 as correct for question 2 at (318, 373) on xpath=//*[@id='answers']/div[1]/div[1]/input
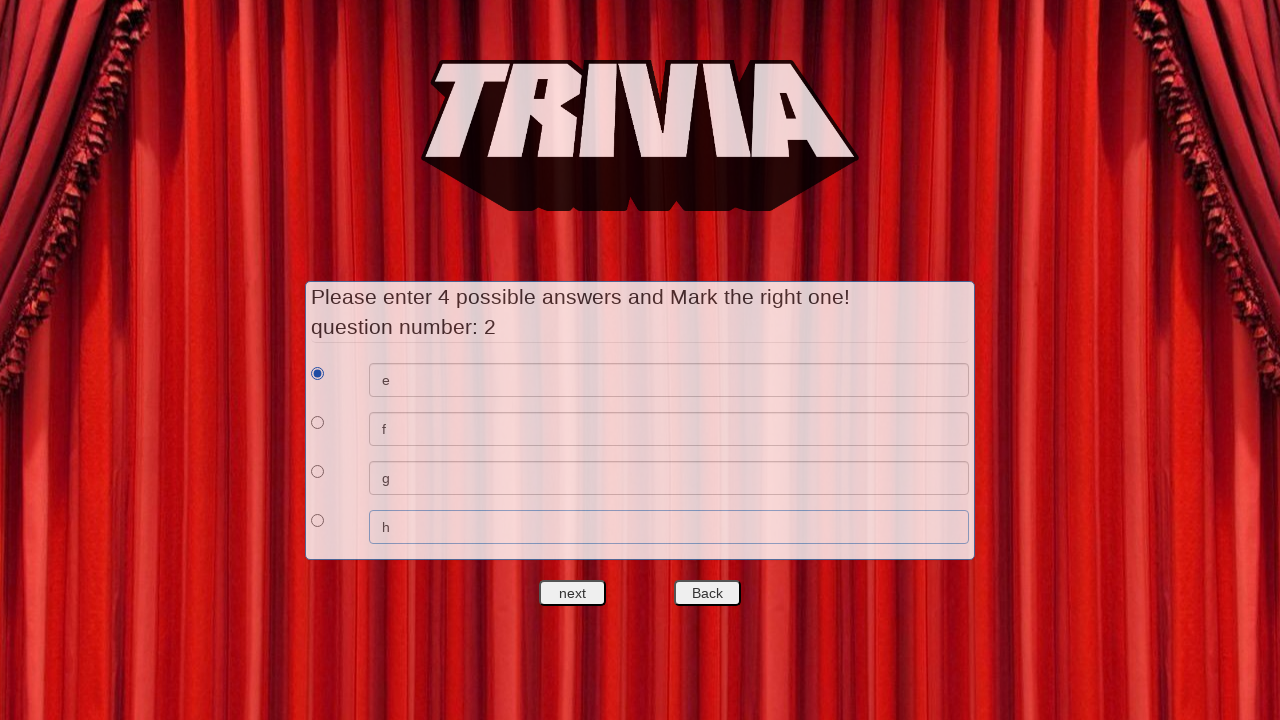

Clicked next to proceed to question 3 at (573, 593) on #nextquest
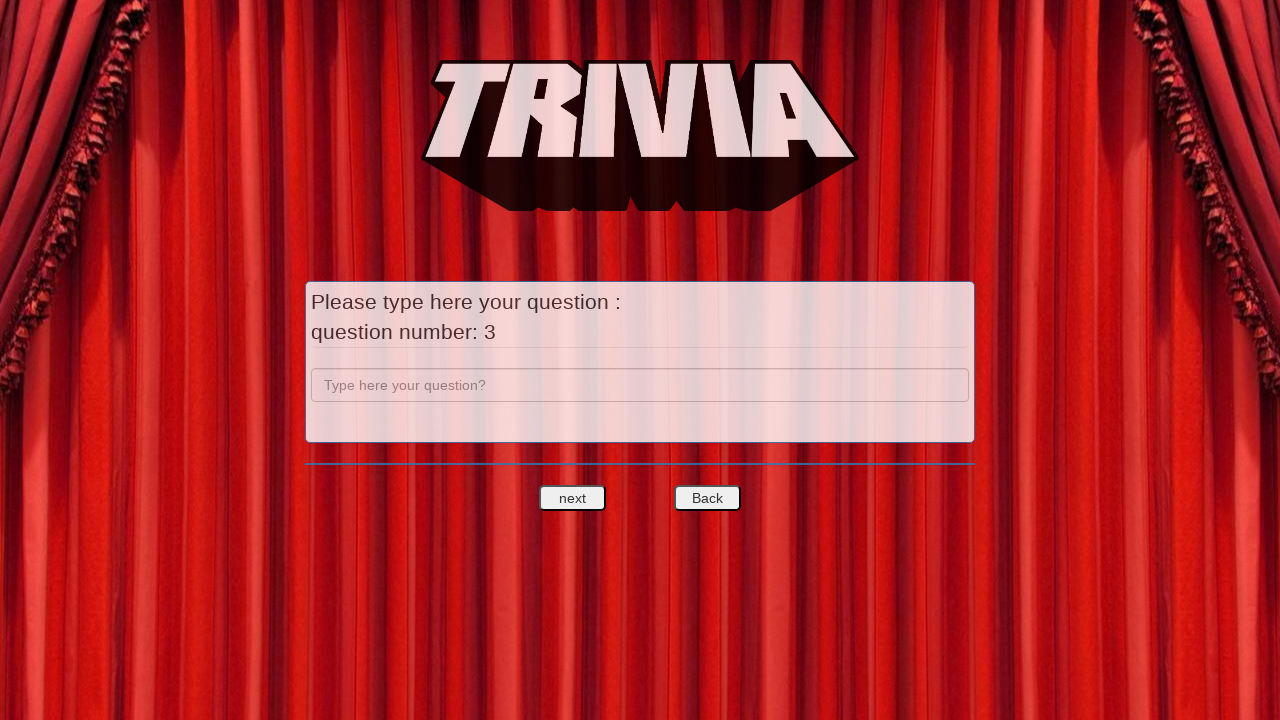

Entered question 3: 'c' on input[name='question']
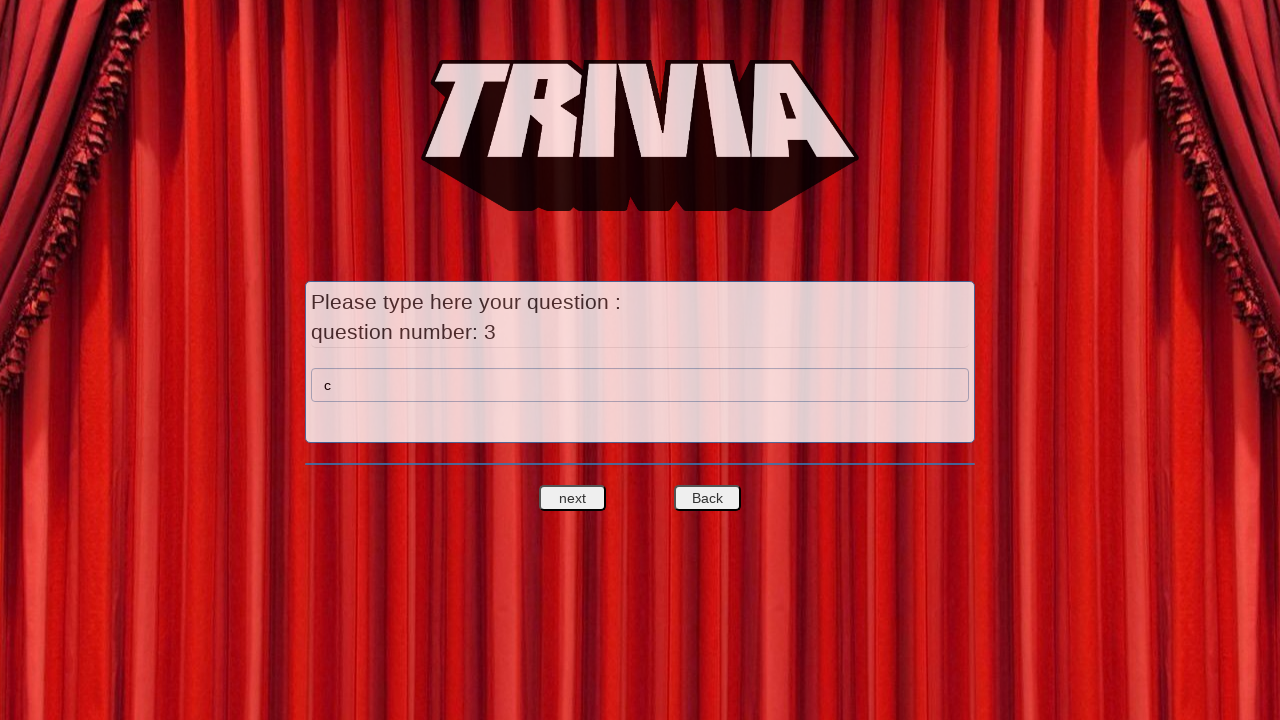

Clicked next to proceed to answer entry for question 3 at (573, 498) on #nextquest
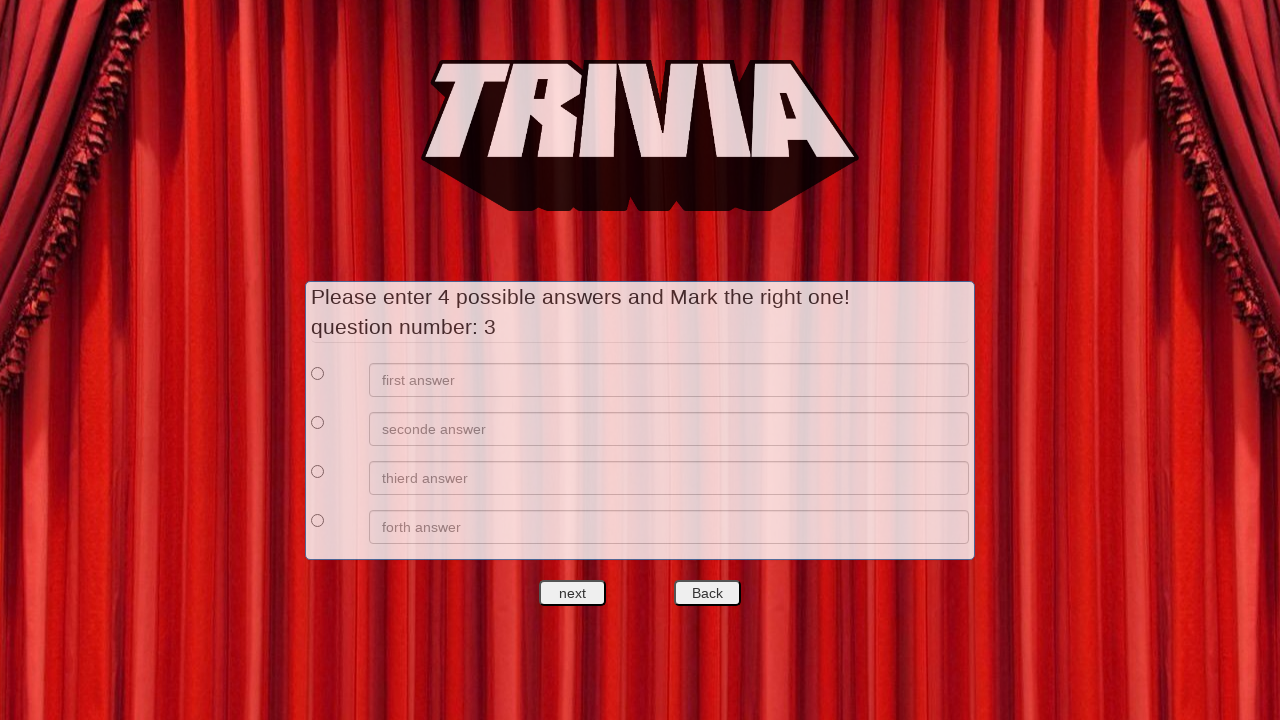

Filled answer 1 for question 3: 'i' on //*[@id='answers']/div[1]/div[2]/input
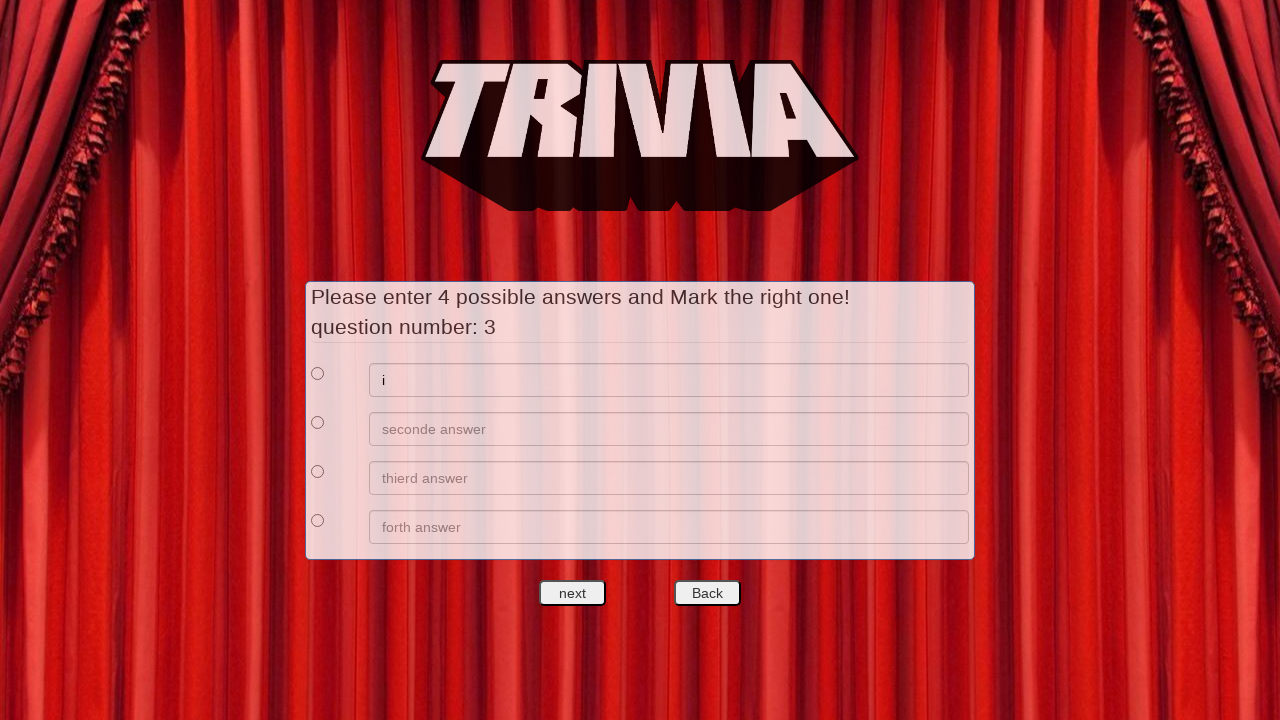

Filled answer 2 for question 3: 'j' on //*[@id='answers']/div[2]/div[2]/input
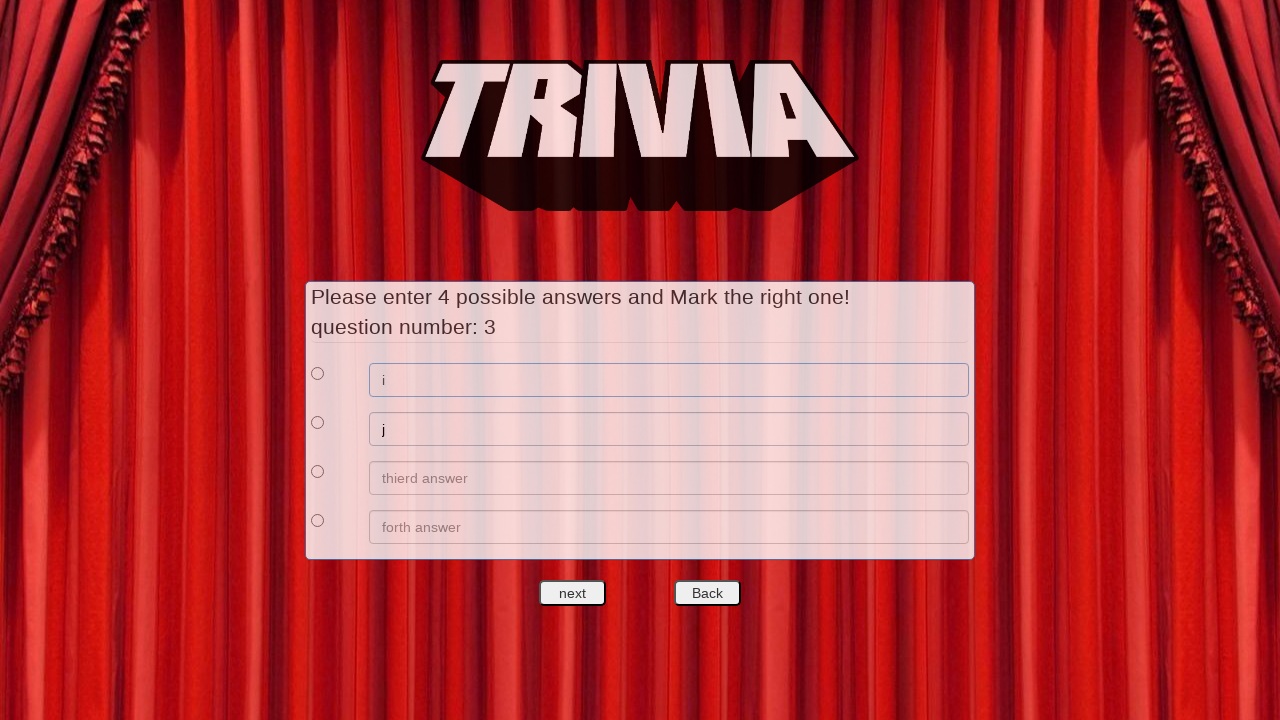

Filled answer 3 for question 3: 'k' on //*[@id='answers']/div[3]/div[2]/input
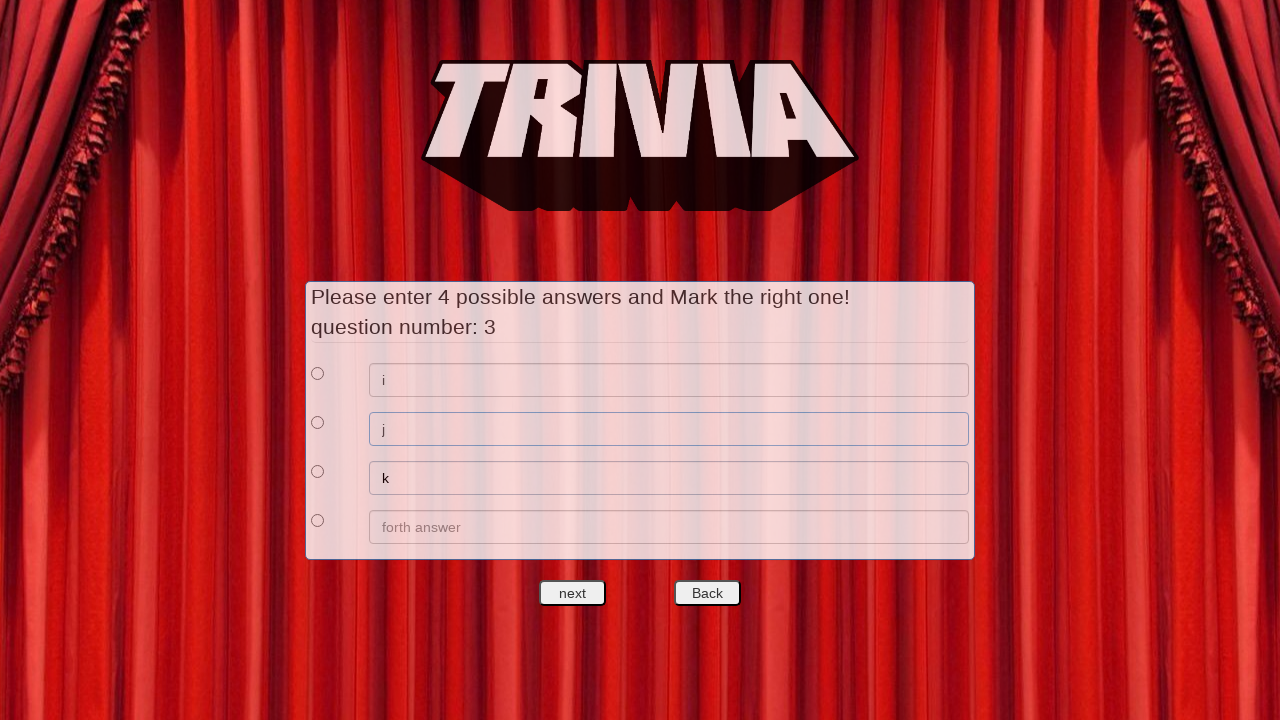

Filled answer 4 for question 3: 'l' on //*[@id='answers']/div[4]/div[2]/input
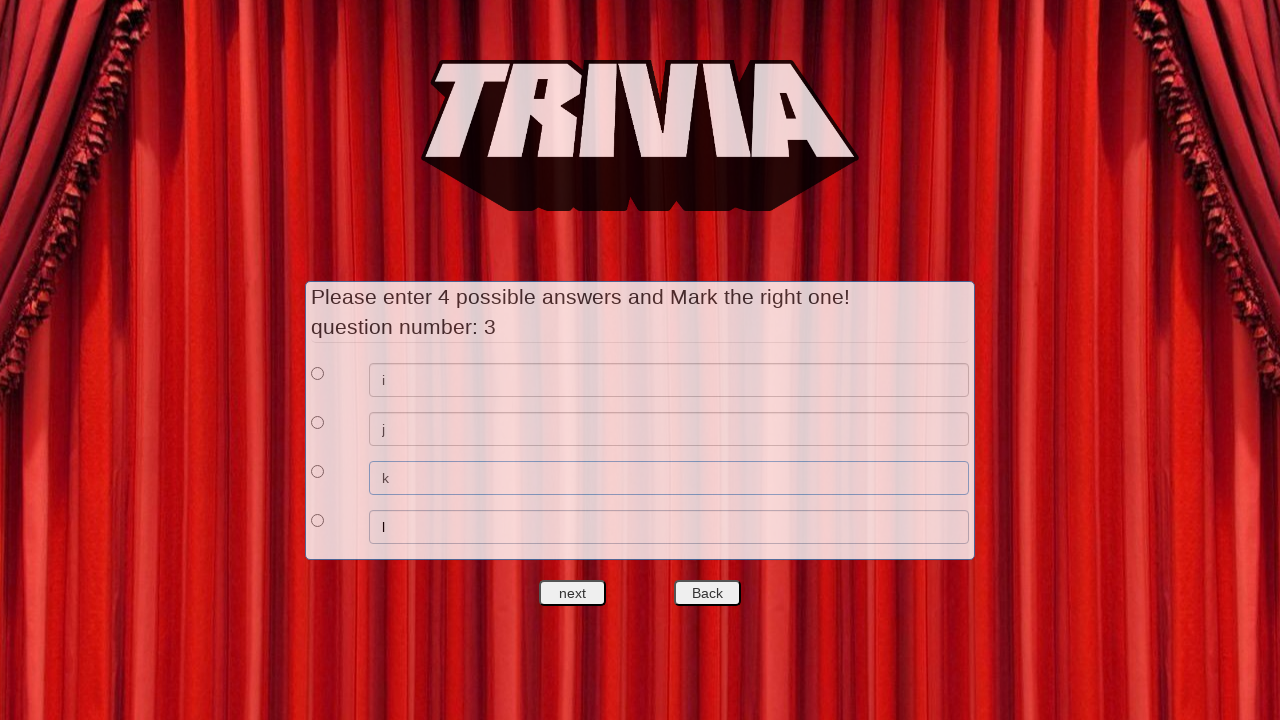

Selected answer 1 as correct for question 3 at (318, 373) on xpath=//*[@id='answers']/div[1]/div[1]/input
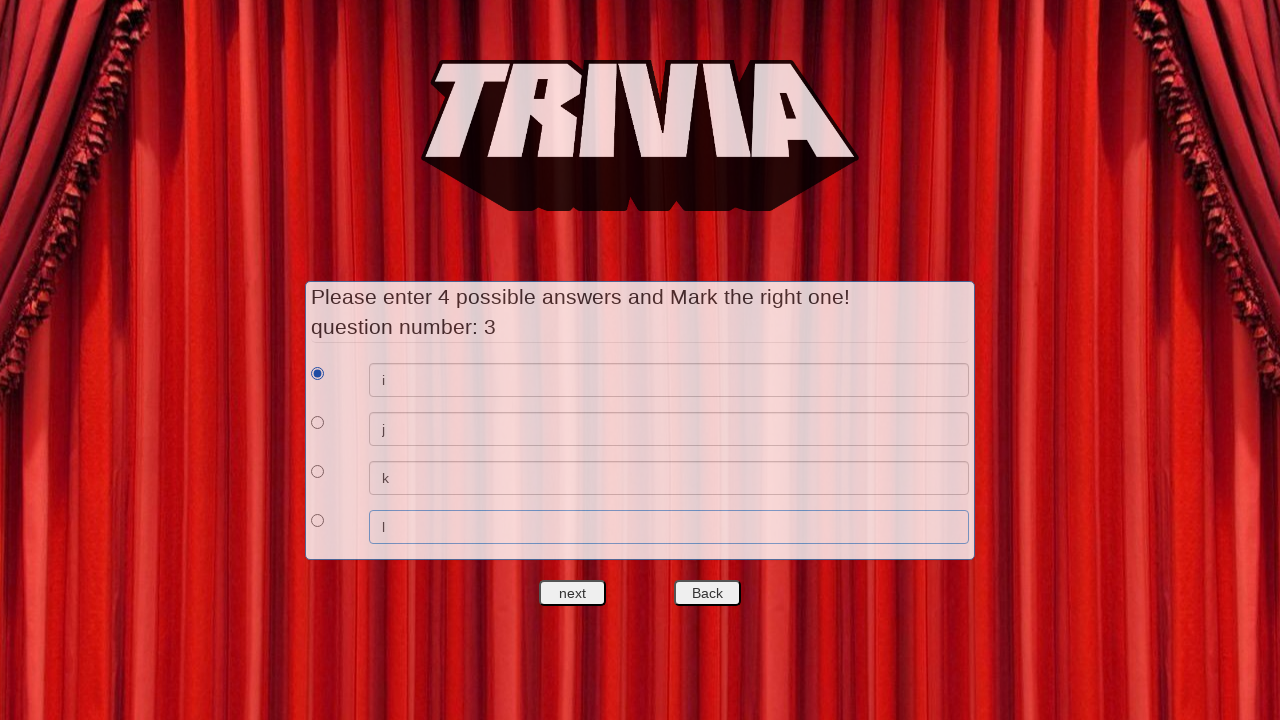

Clicked next to complete question setup and proceed to play phase at (573, 593) on #nextquest
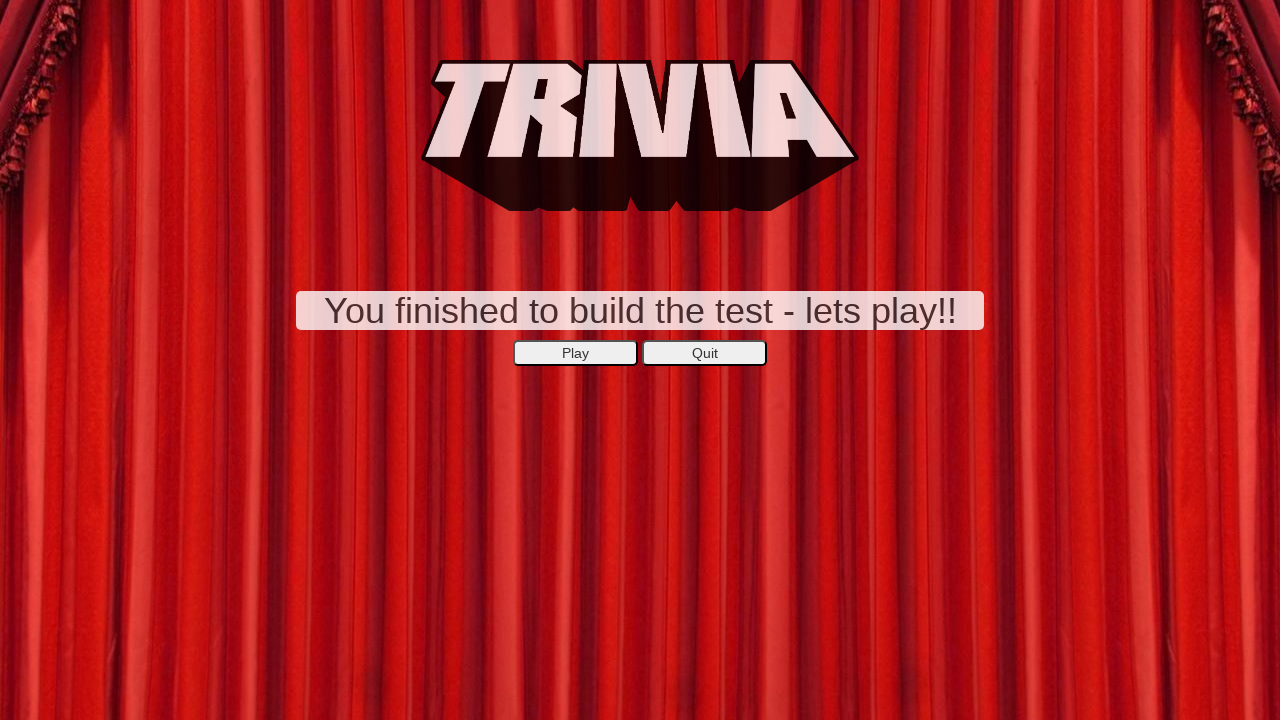

Clicked play button to start playing trivia at (576, 353) on xpath=//*[@id='secondepage']/center/button[1]
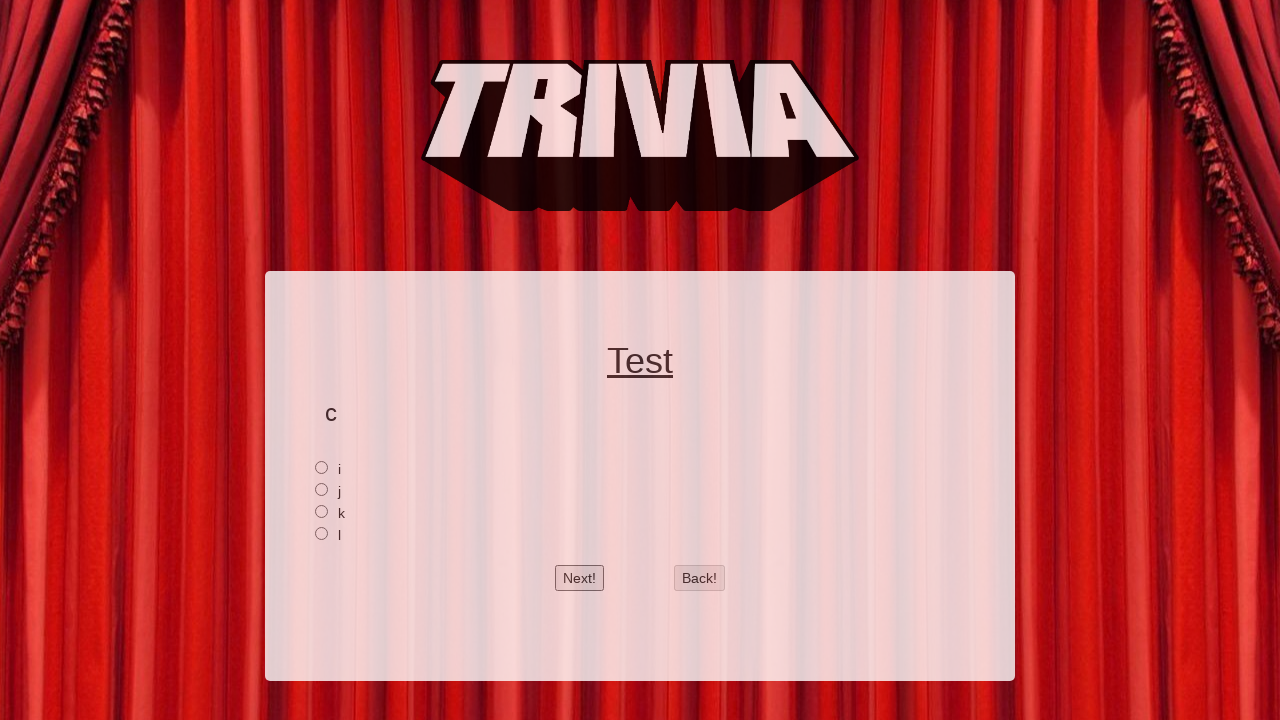

Selected first answer for question 1 at (322, 467) on xpath=//*[@id='2']/input[1]
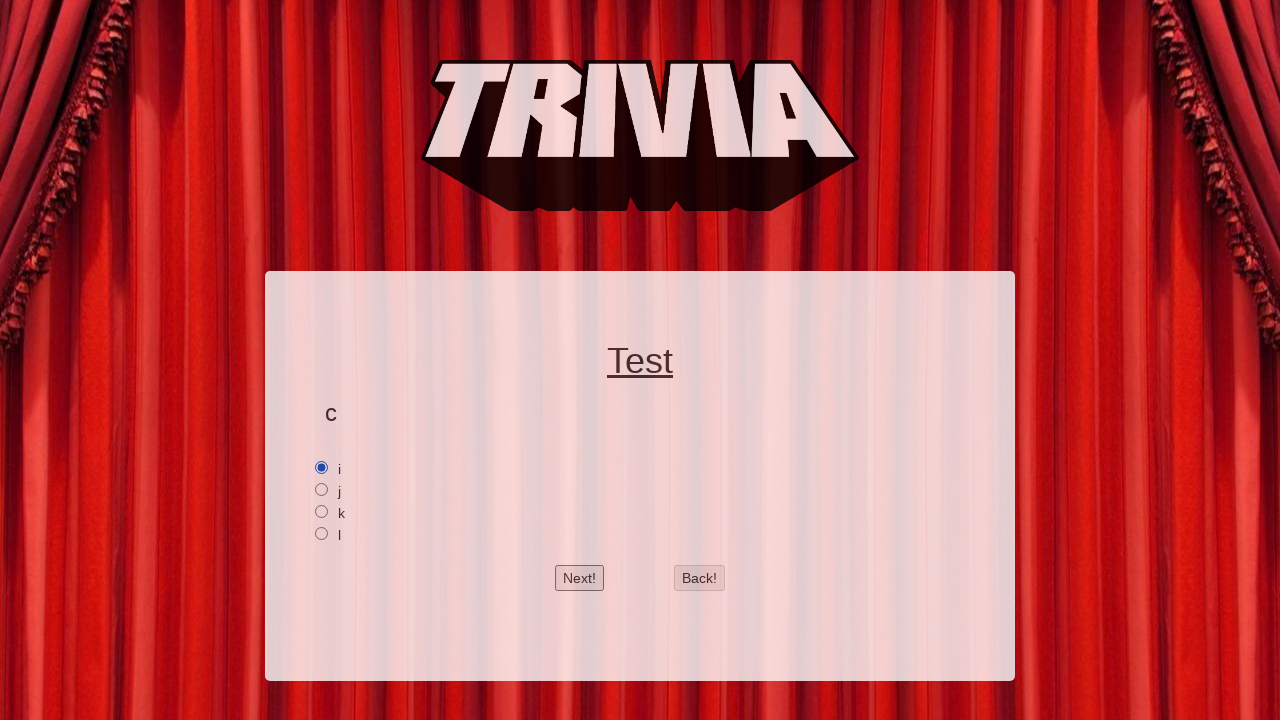

Clicked next to proceed to question 2 at (580, 578) on #btnnext
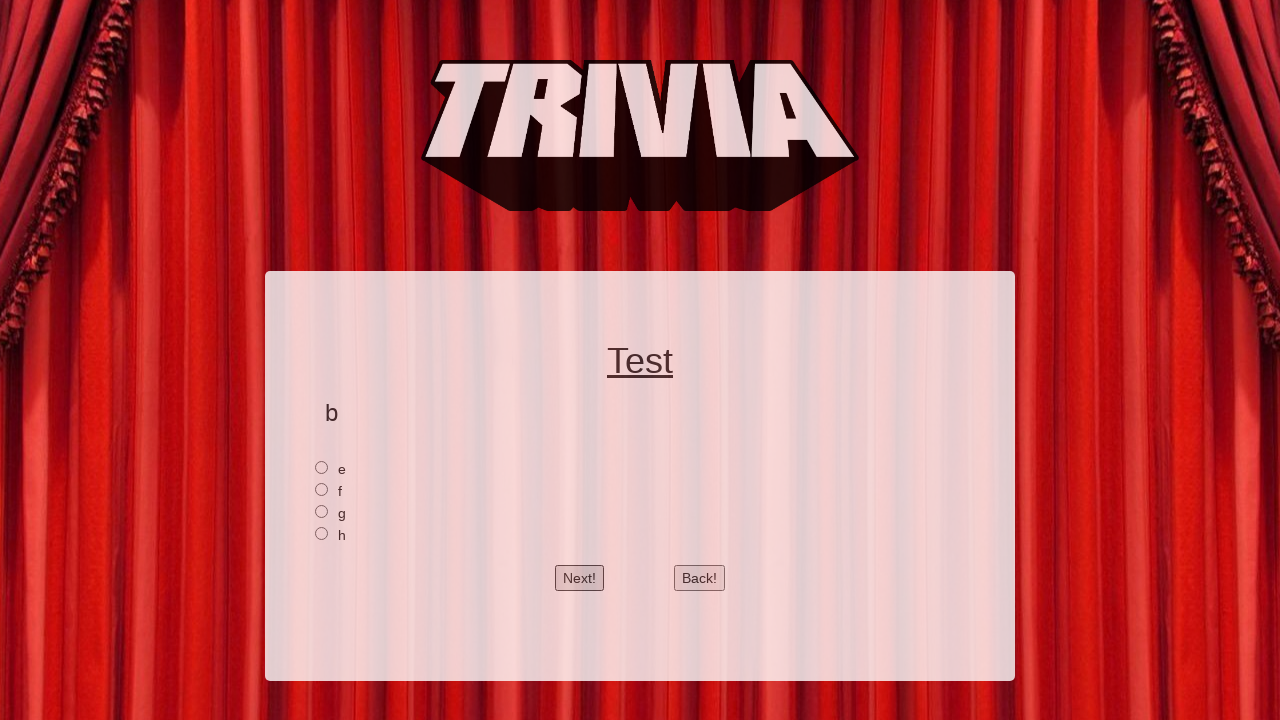

Selected first answer for question 2 at (322, 467) on xpath=//*[@id='1']/input[1]
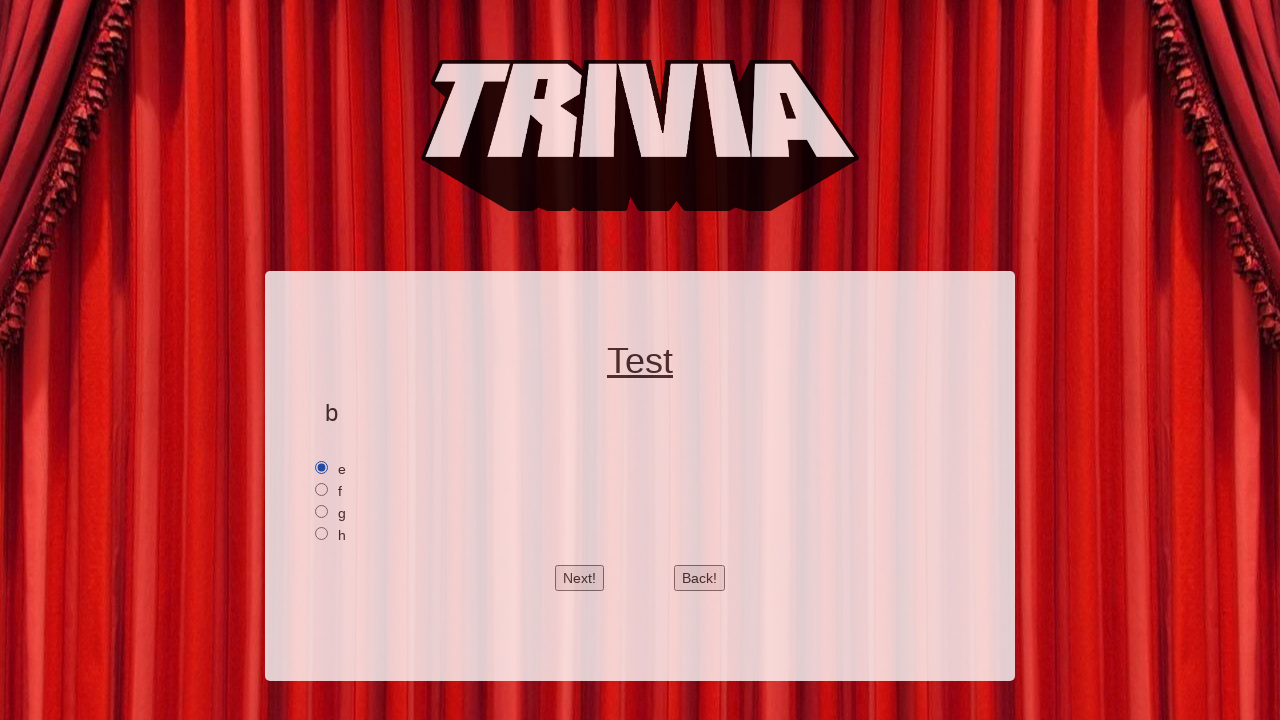

Clicked next to proceed to question 3 at (580, 578) on #btnnext
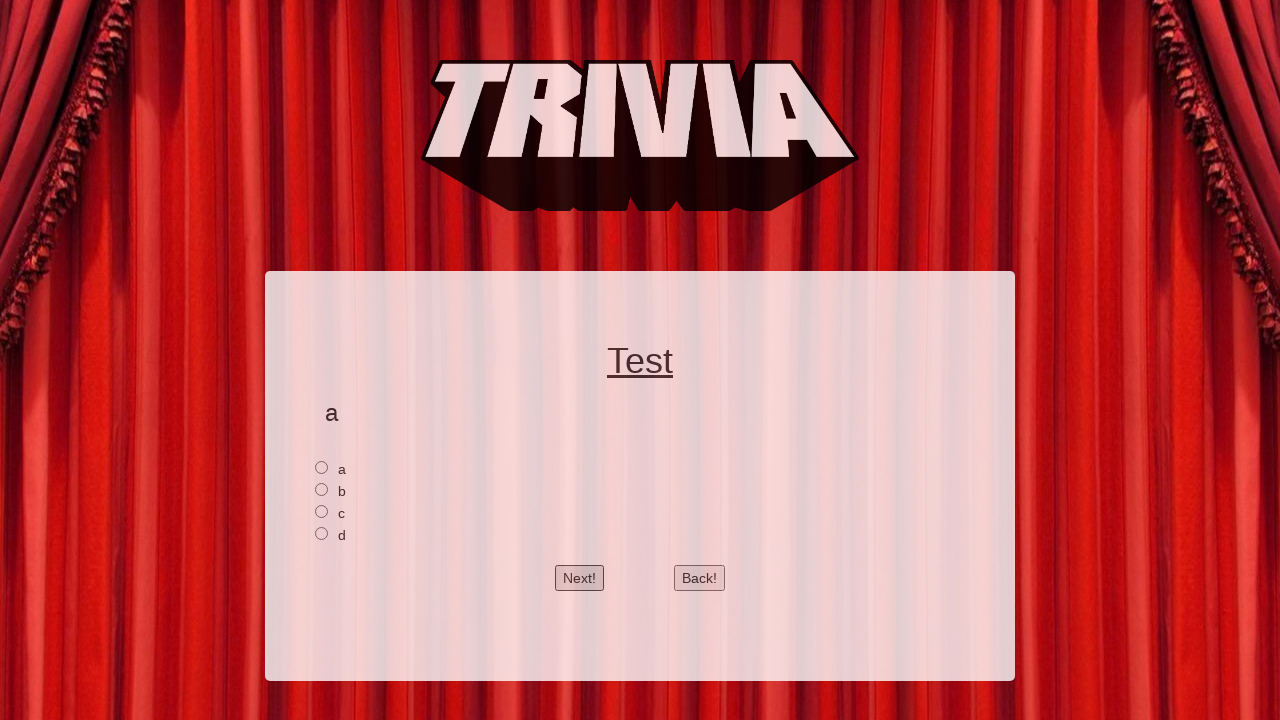

Selected first answer for question 3 at (322, 467) on xpath=//*[@id='0']/input[1]
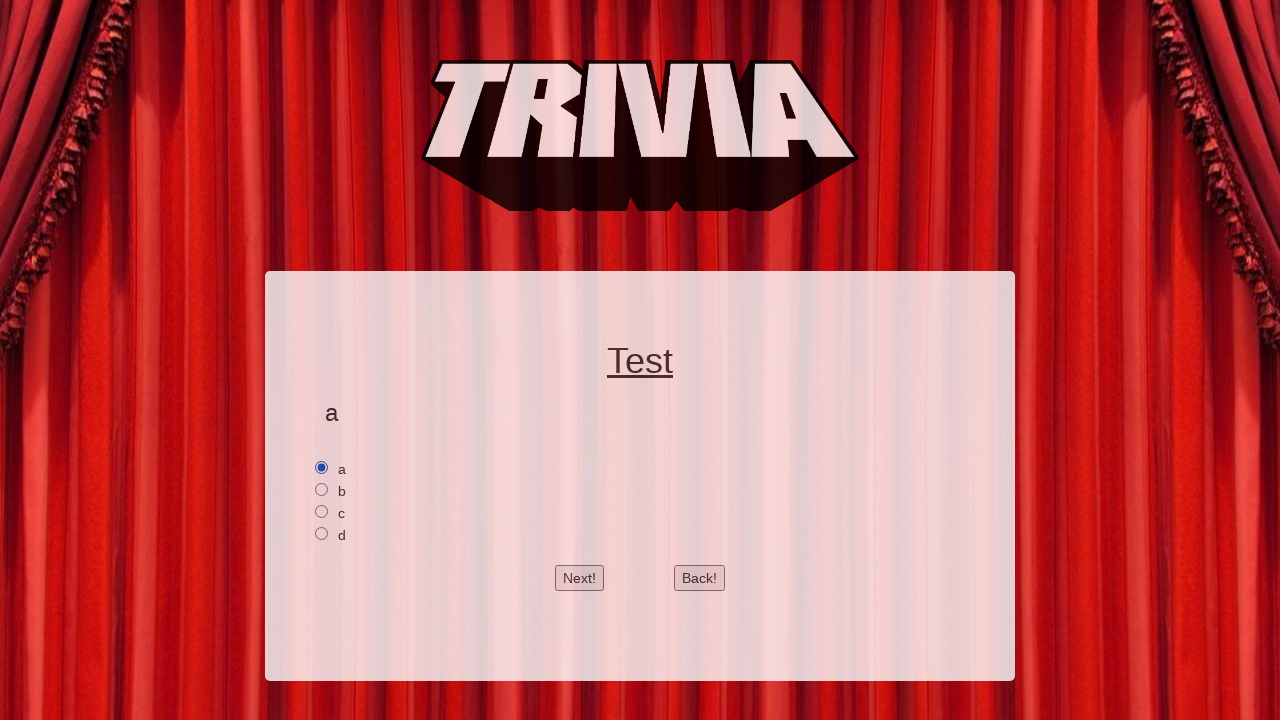

Clicked next to complete trivia game and proceed to results at (580, 578) on #btnnext
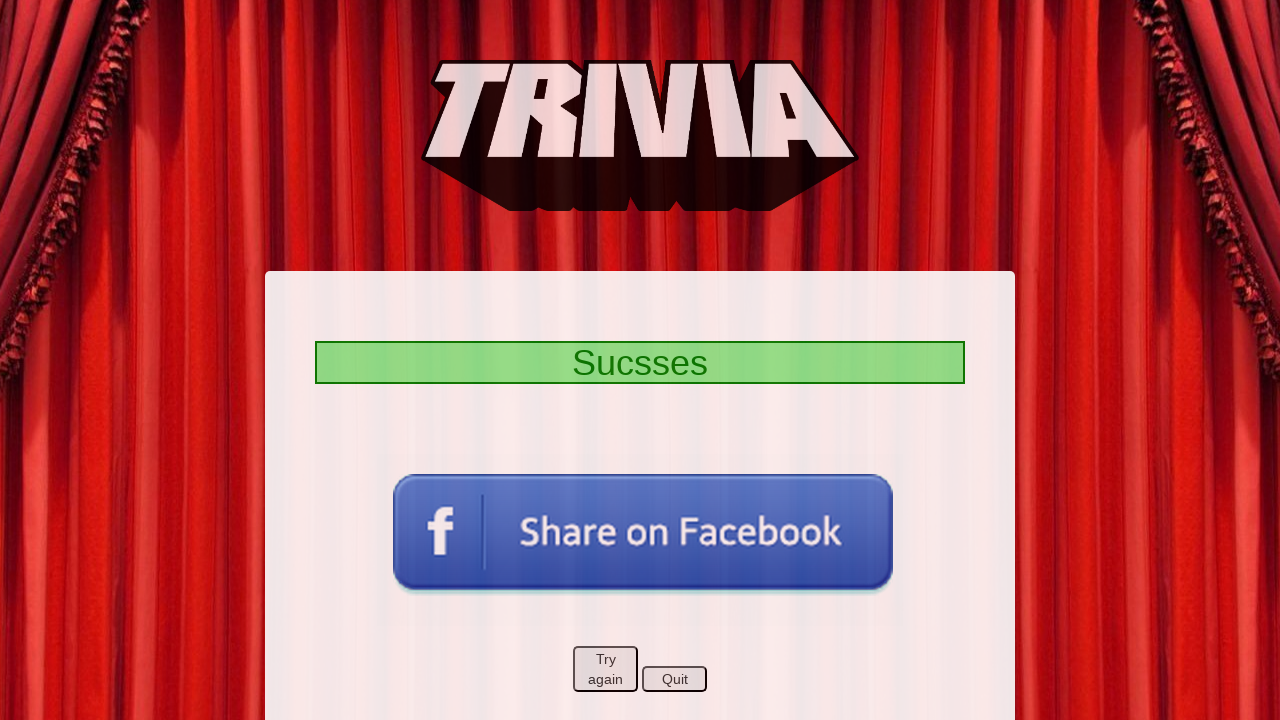

Clicked Facebook share button on success screen at (640, 540) on xpath=//*[@id='fackBook2']/img
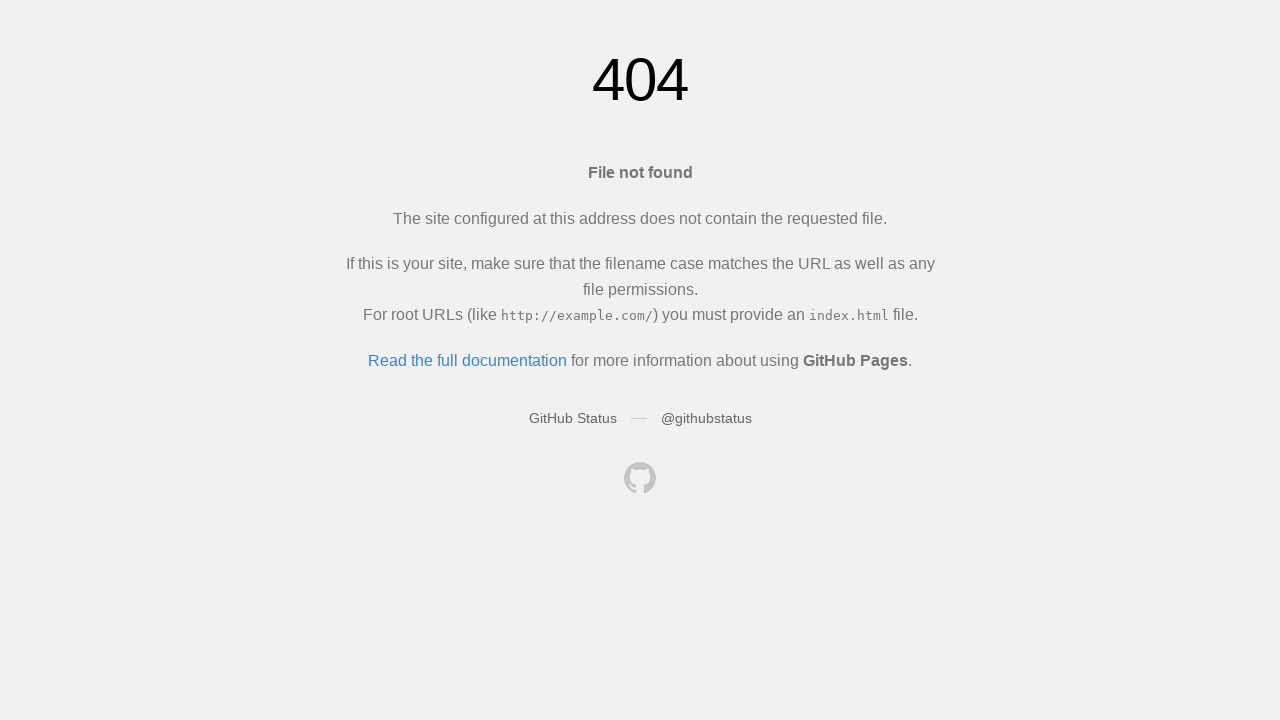

Set up dialog handler to accept browser alert
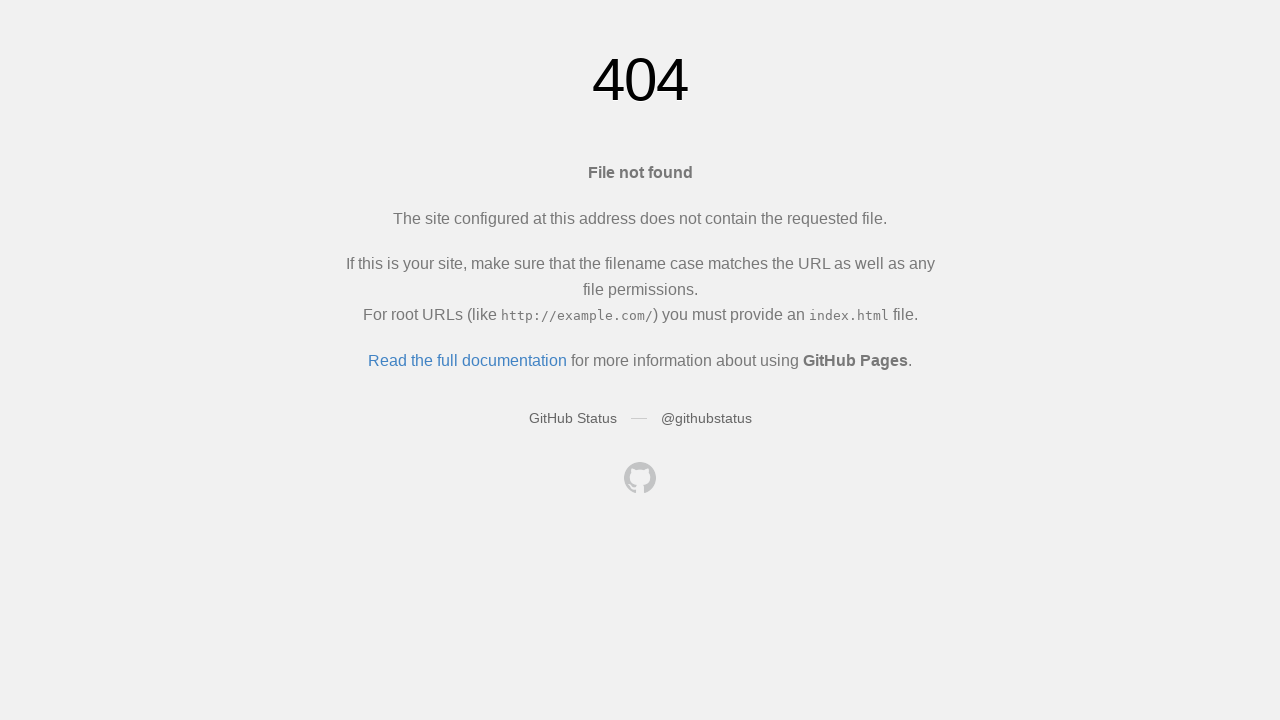

Waited for navigation to complete after Facebook share
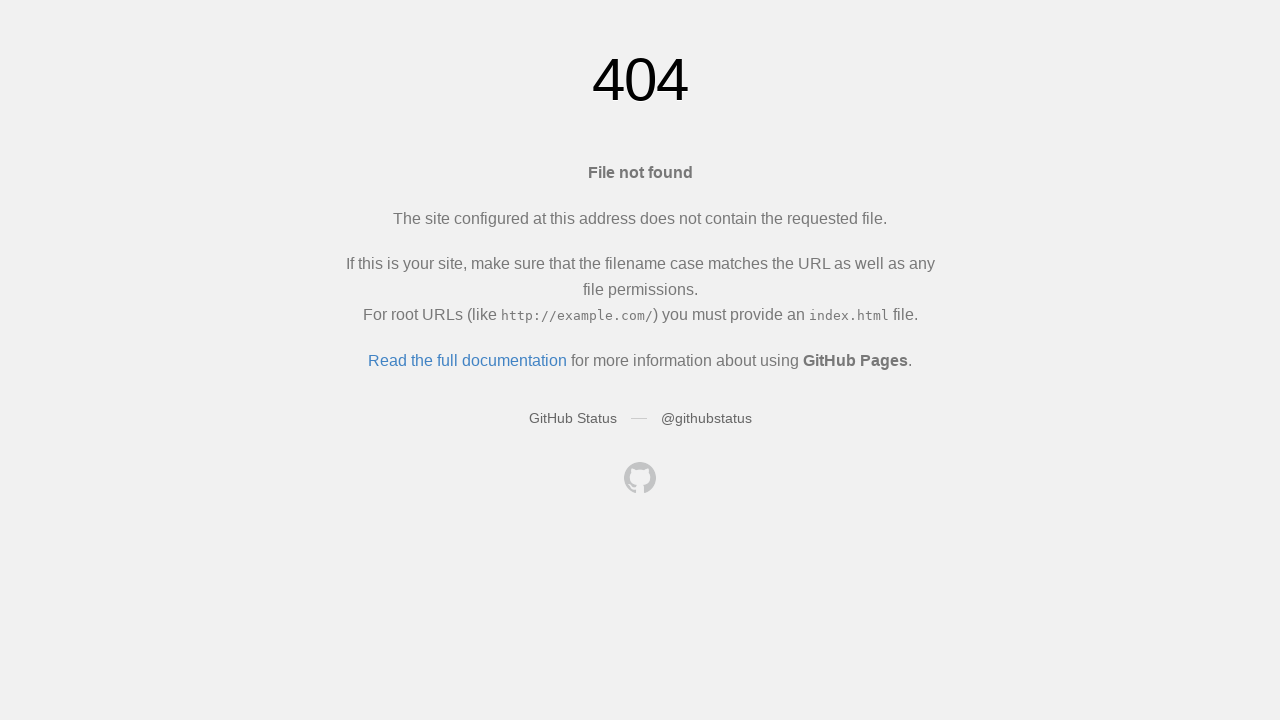

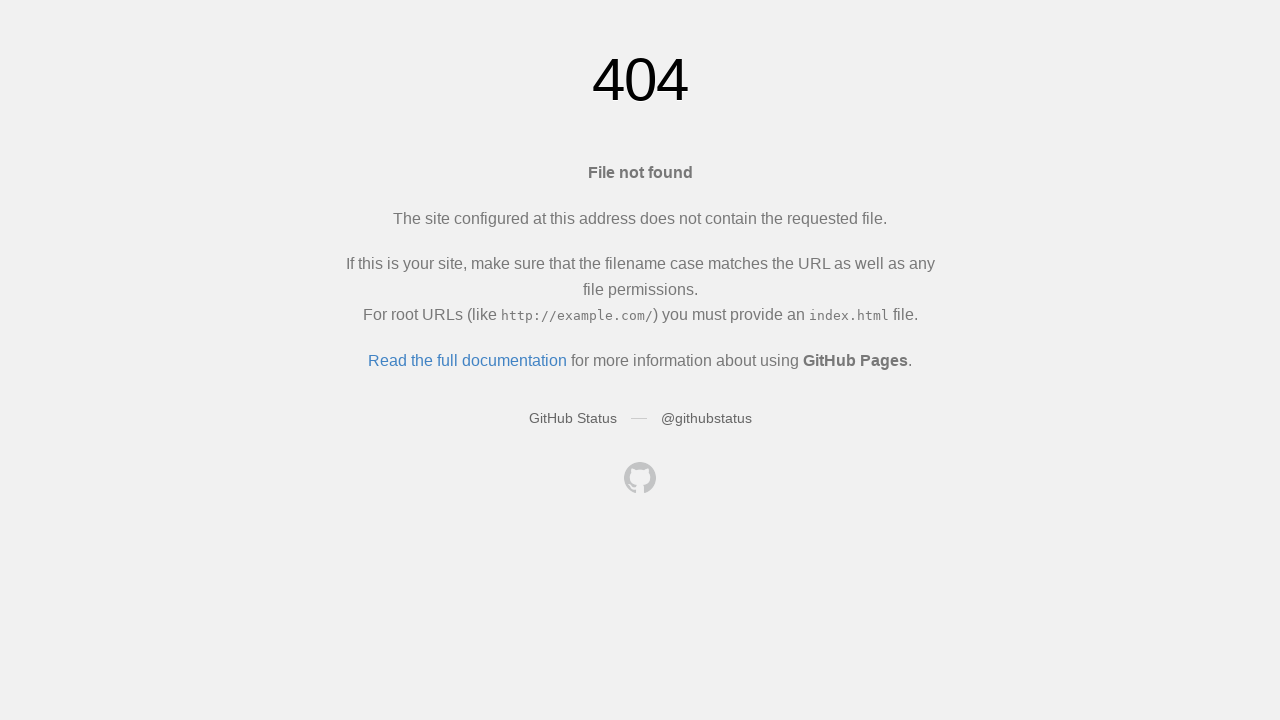